Tests checkbox interaction by checking if checkboxes are selected and toggling their state accordingly

Starting URL: https://artoftesting.com/samplesiteforselenium

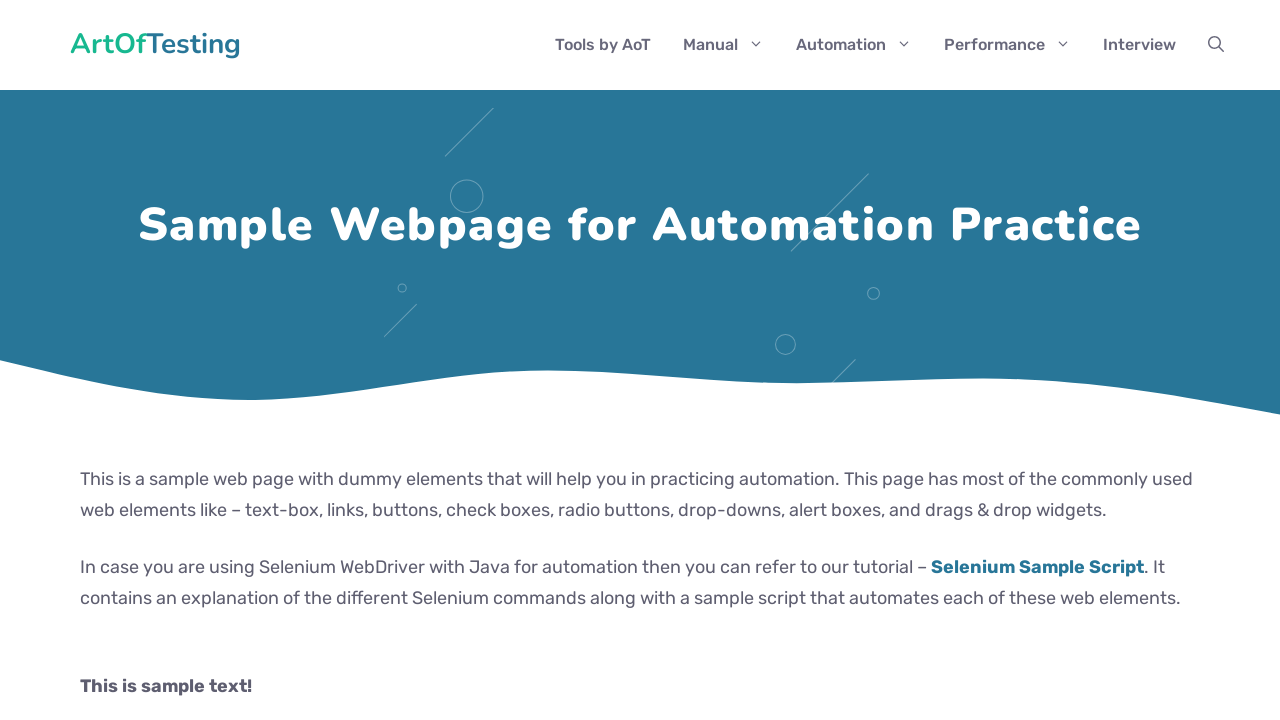

Located first checkbox element
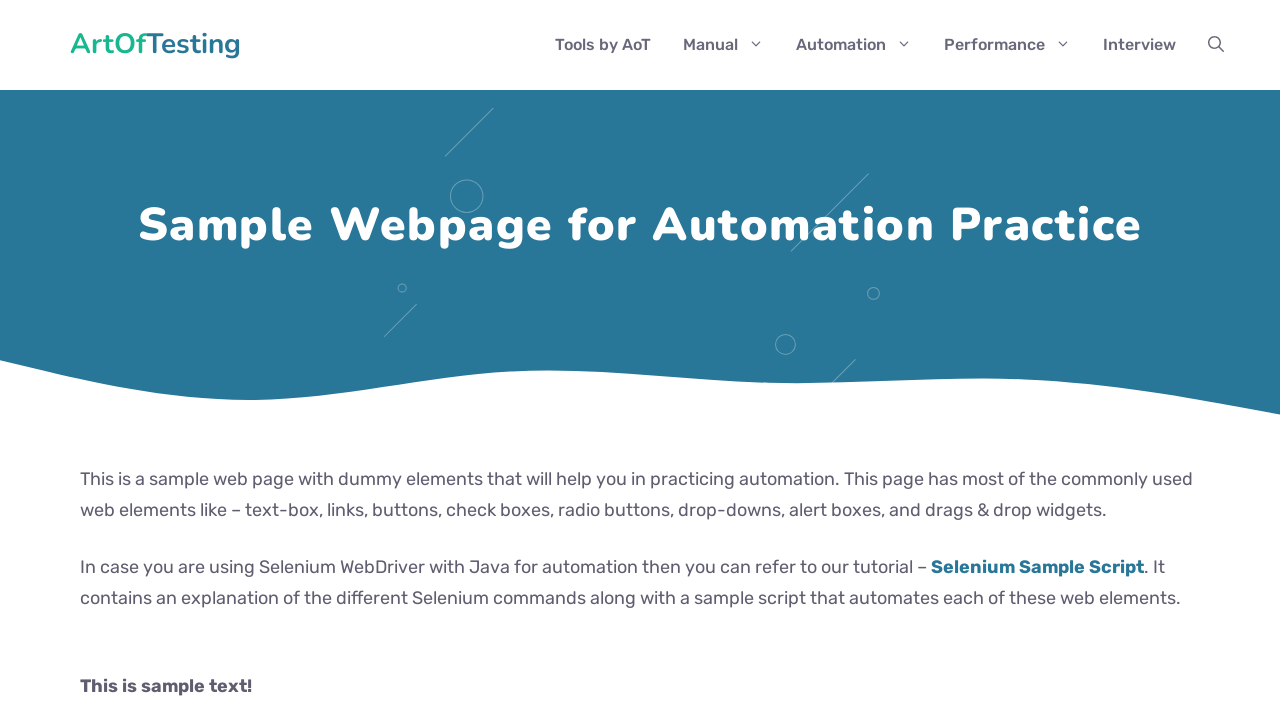

Located second checkbox element
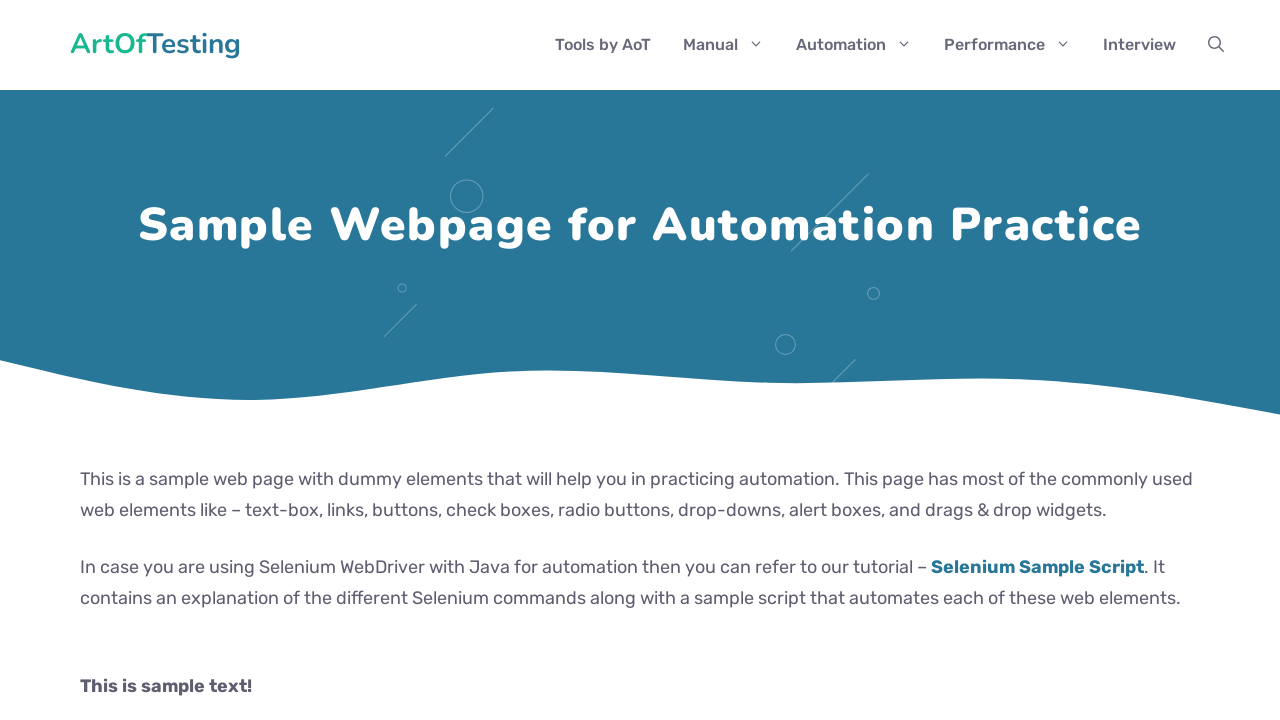

Clicked first checkbox to select it at (86, 360) on xpath=//*[@id="commonWebElements"]/form[2]/input[1]
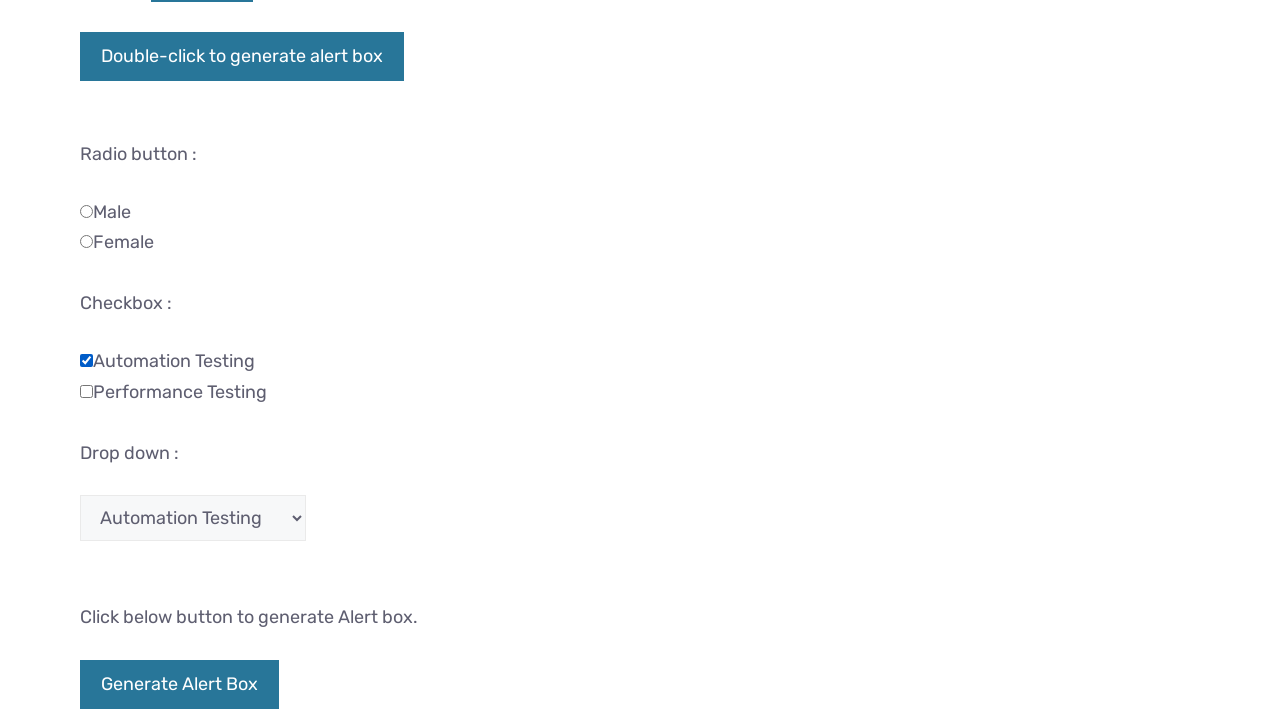

Clicked second checkbox to select it at (86, 391) on xpath=//*[@id="commonWebElements"]/form[2]/input[2]
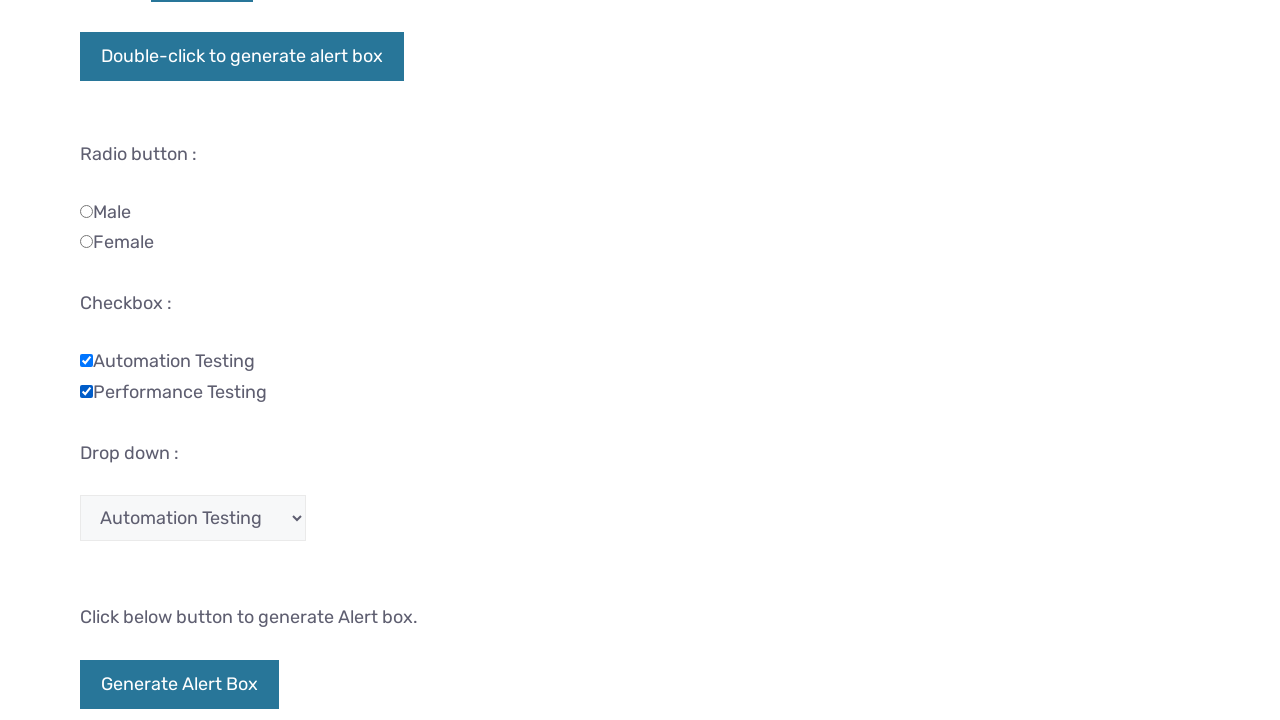

Verified first checkbox is selected
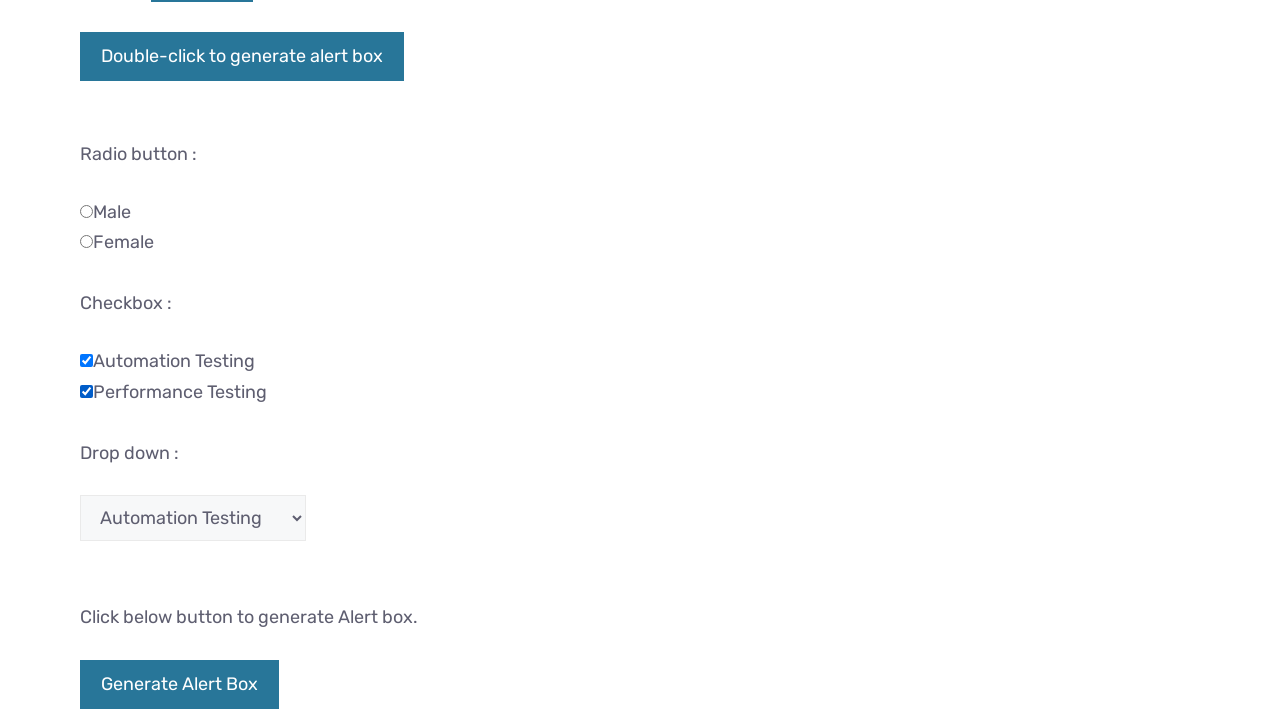

Verified second checkbox is selected
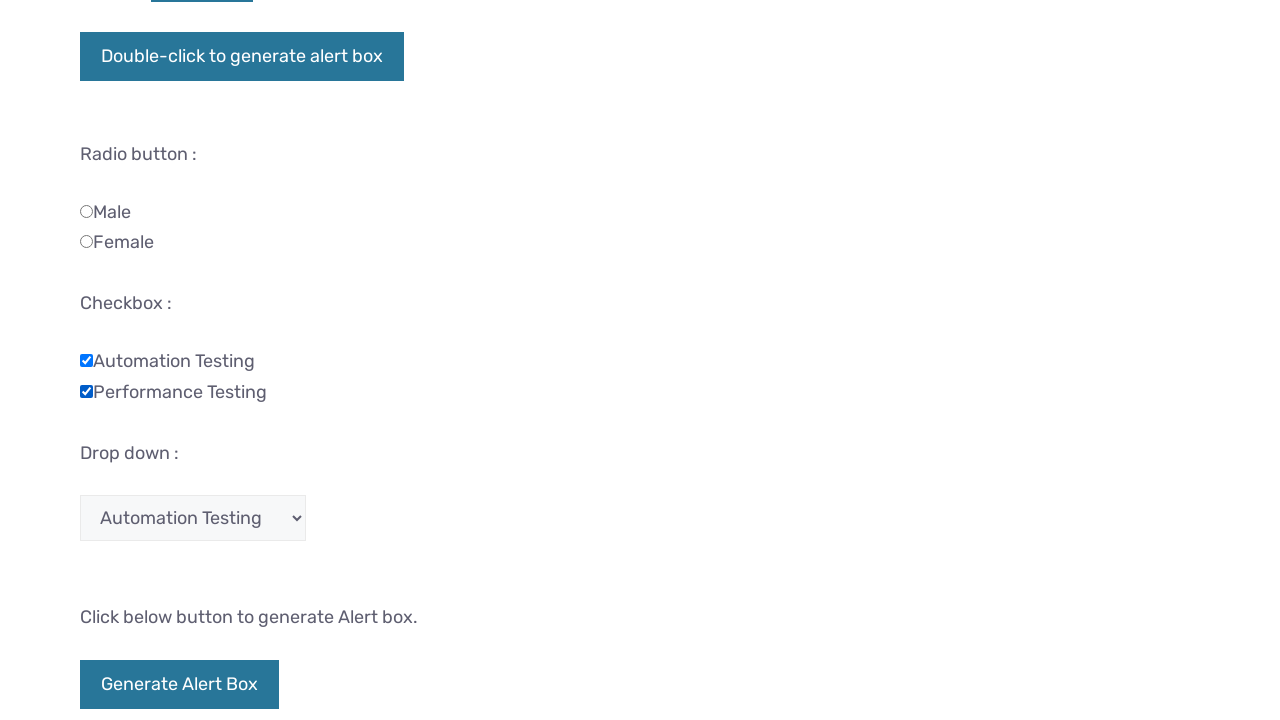

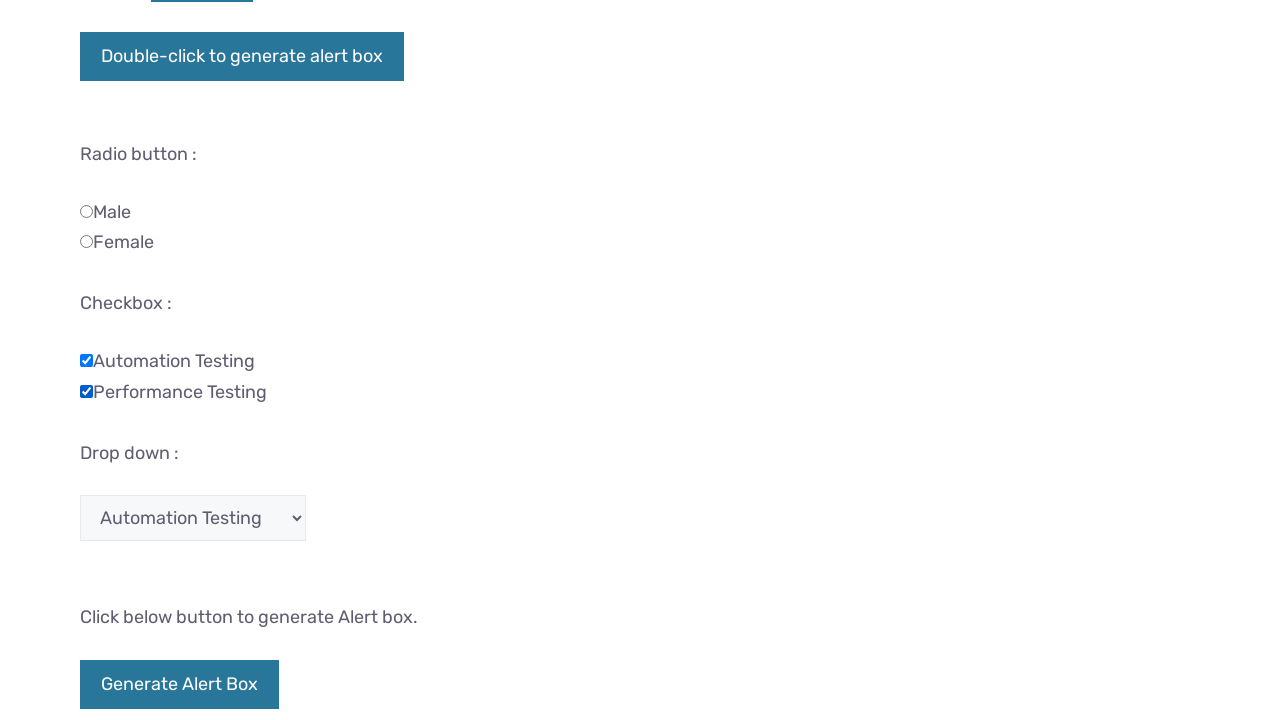